Tests various WebDriver commands including clicking login, interacting with checkbox, and checking element properties

Starting URL: http://training.skillo-bg.com:4300/posts/all

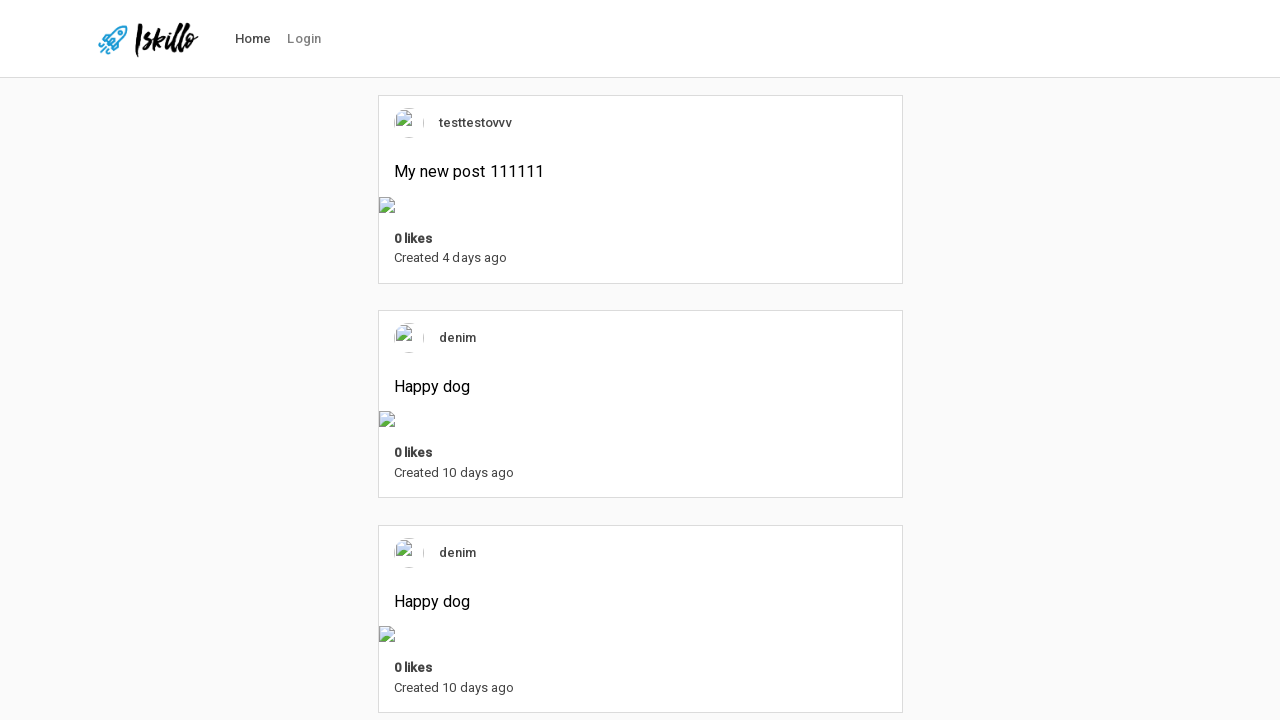

Retrieved page title
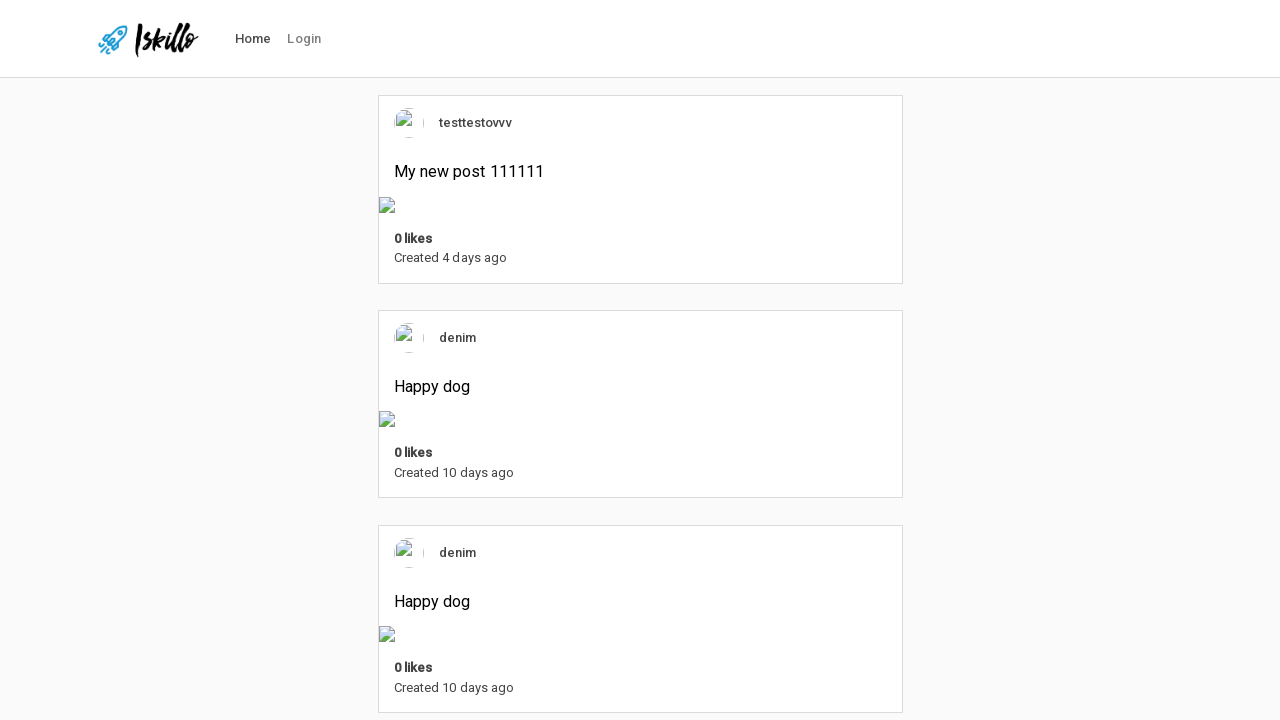

Clicked login link at (304, 39) on #nav-link-login
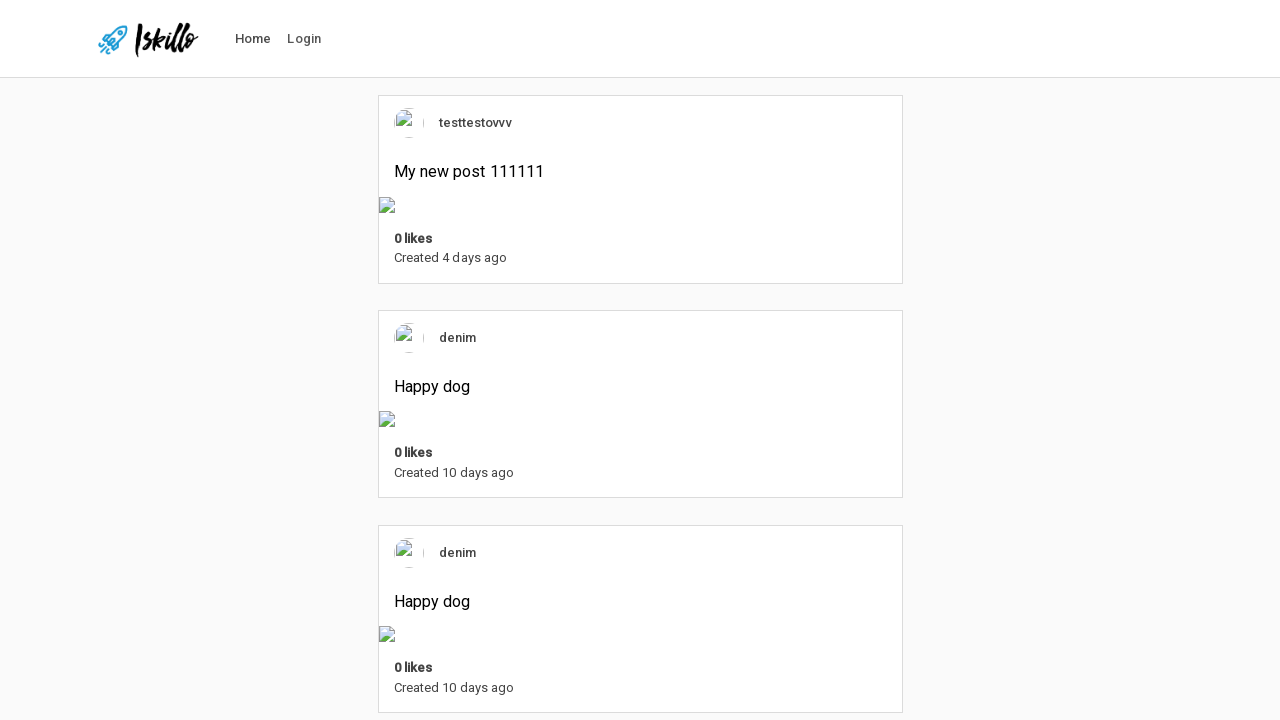

Located remember me checkbox
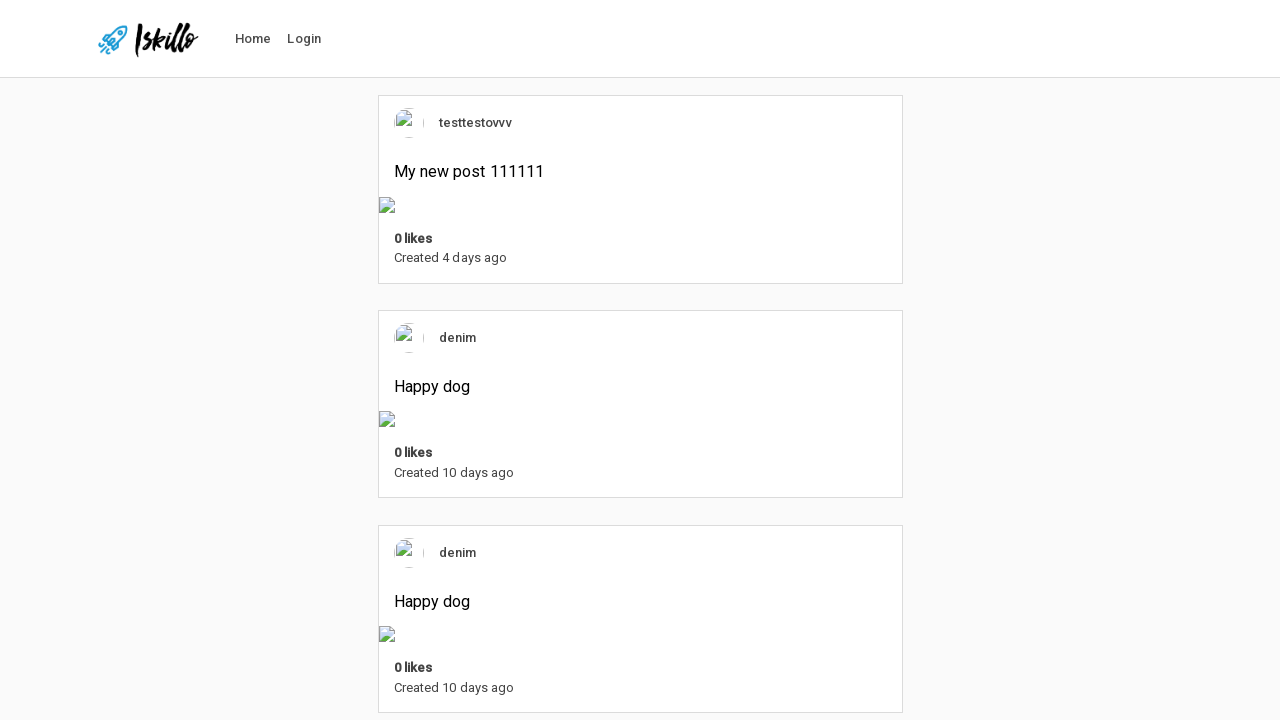

Clicked remember me checkbox at (555, 422) on xpath=//input[@formcontrolname='rememberMe']
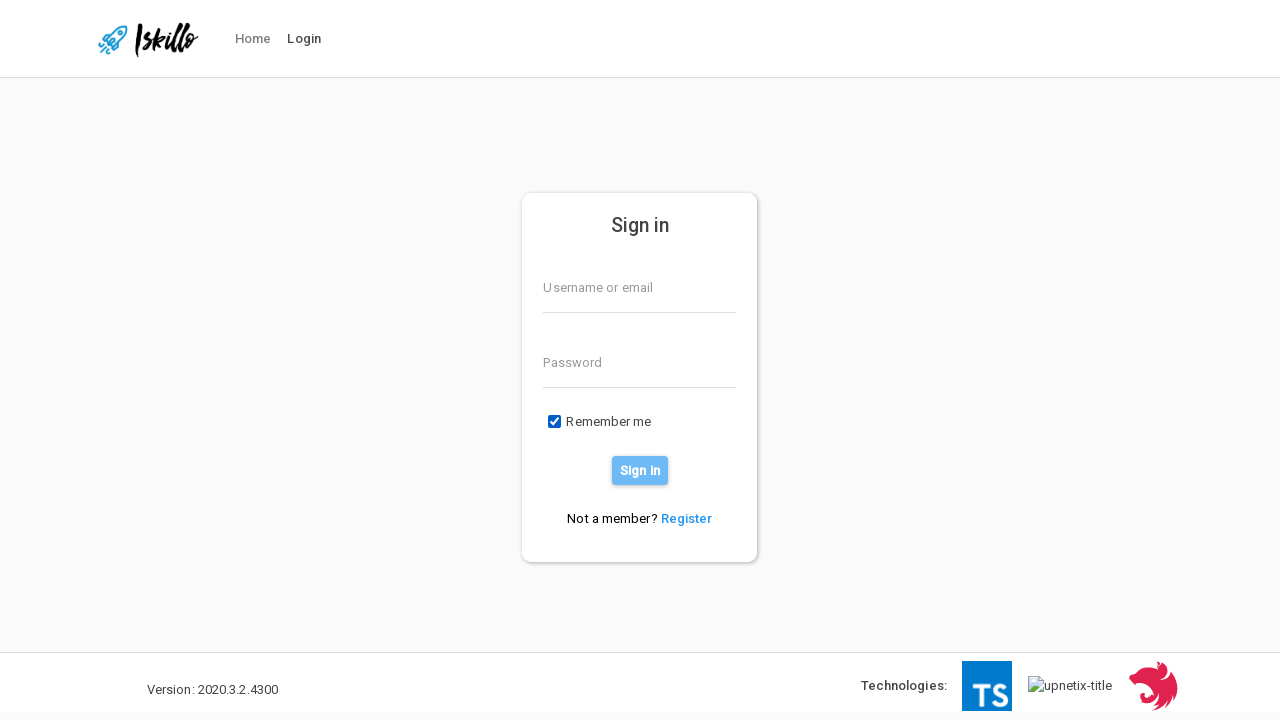

Located sign in button
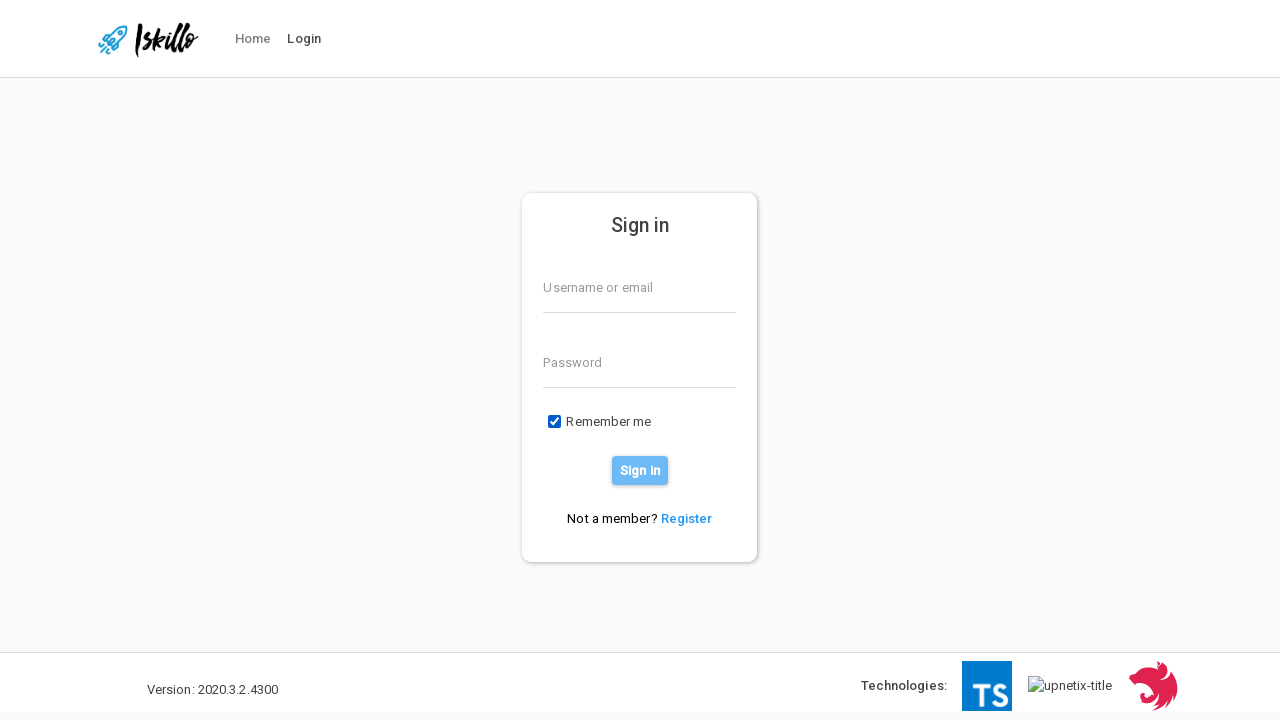

Retrieved sign in button text content
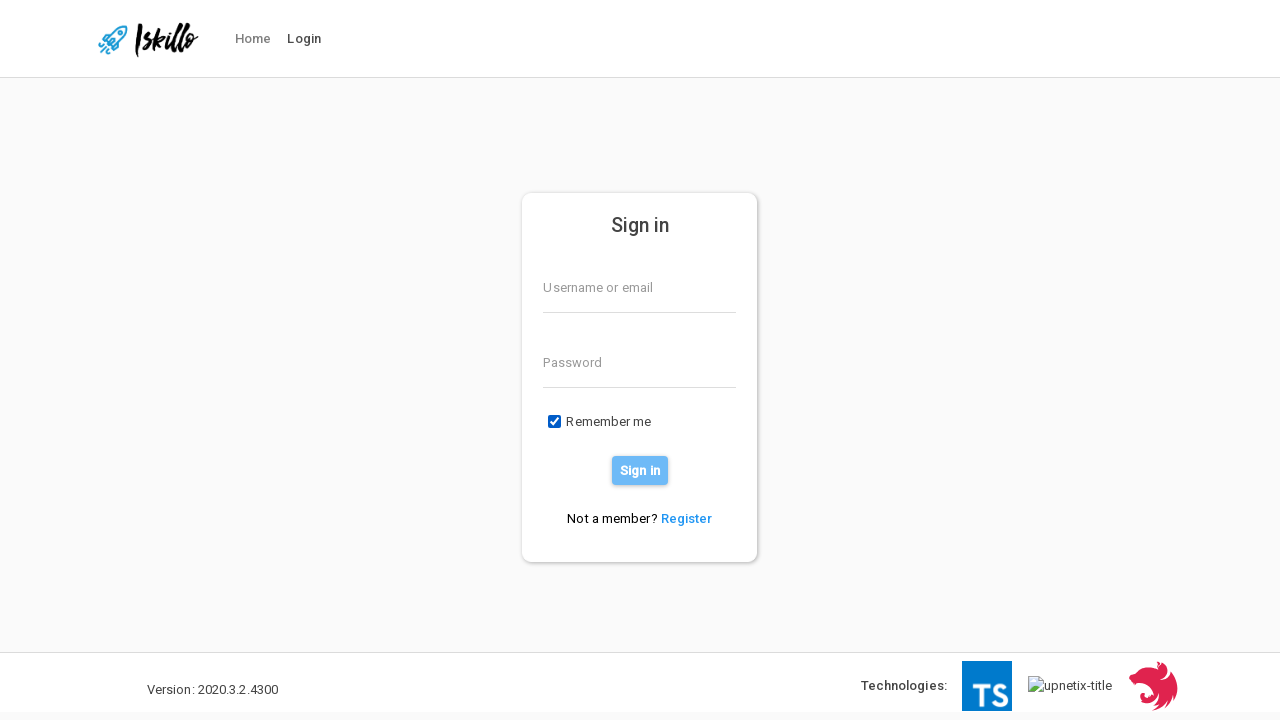

Checked if sign in button is visible
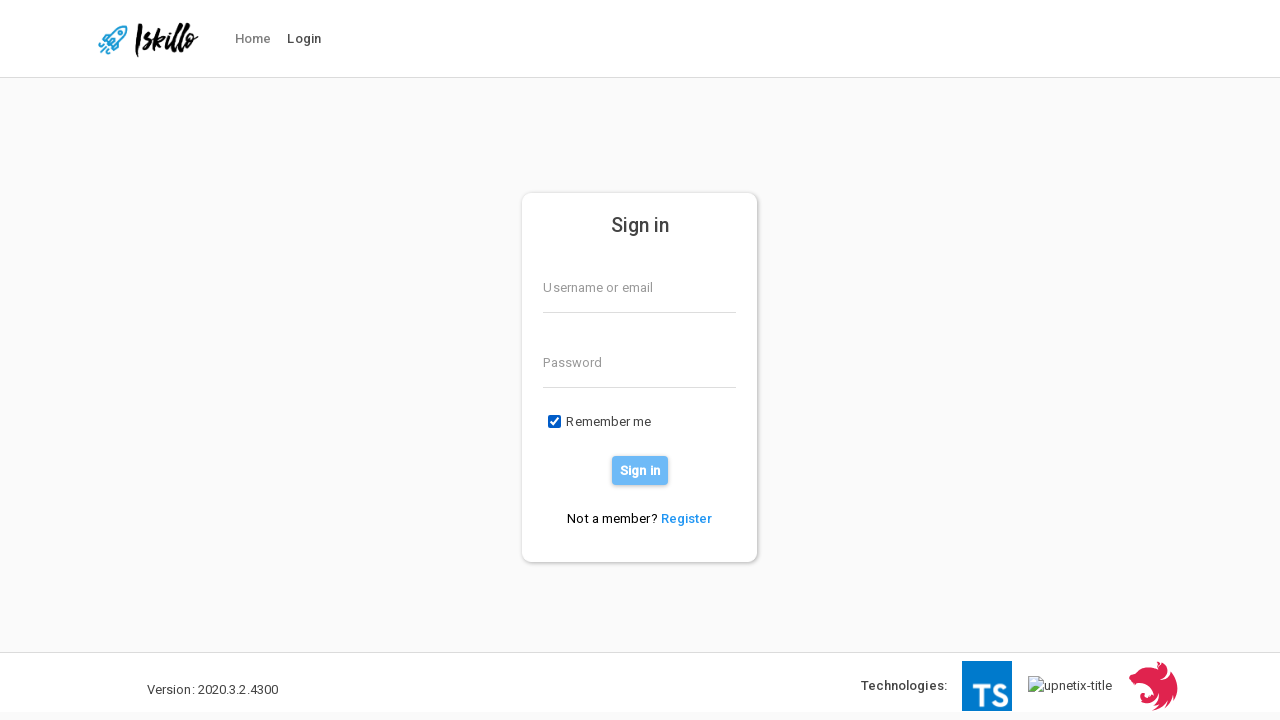

Checked if sign in button is enabled
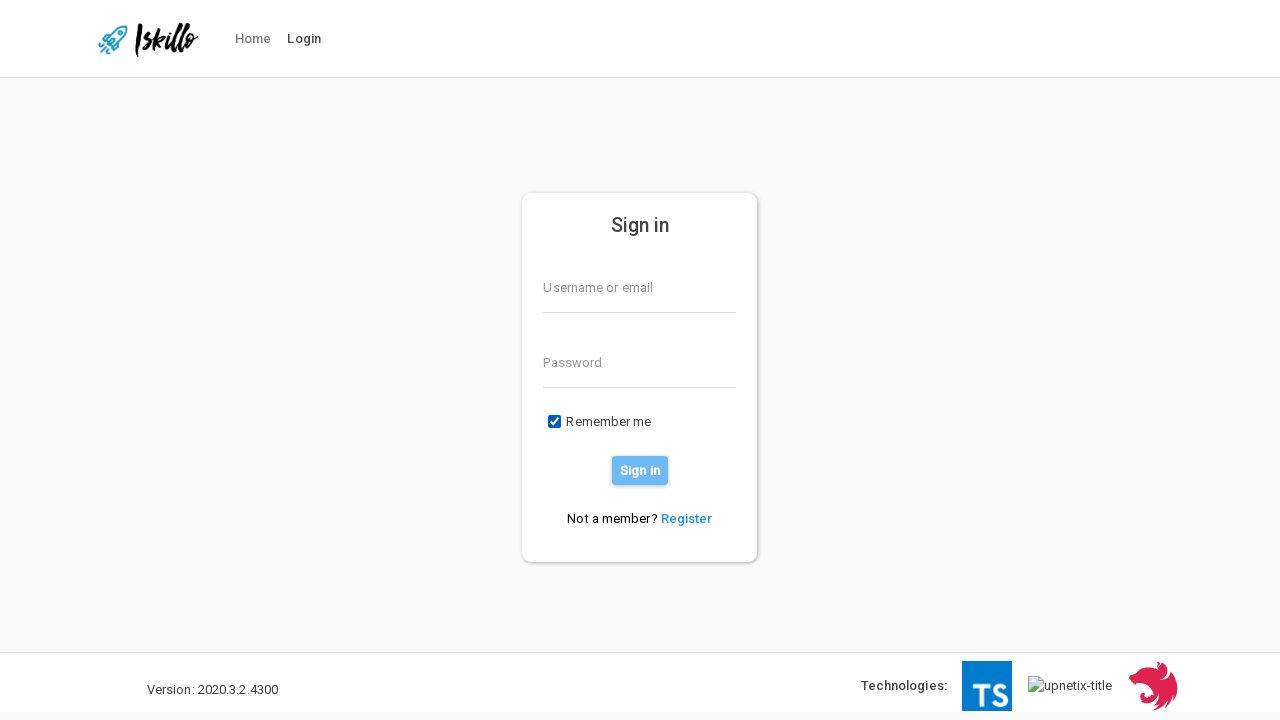

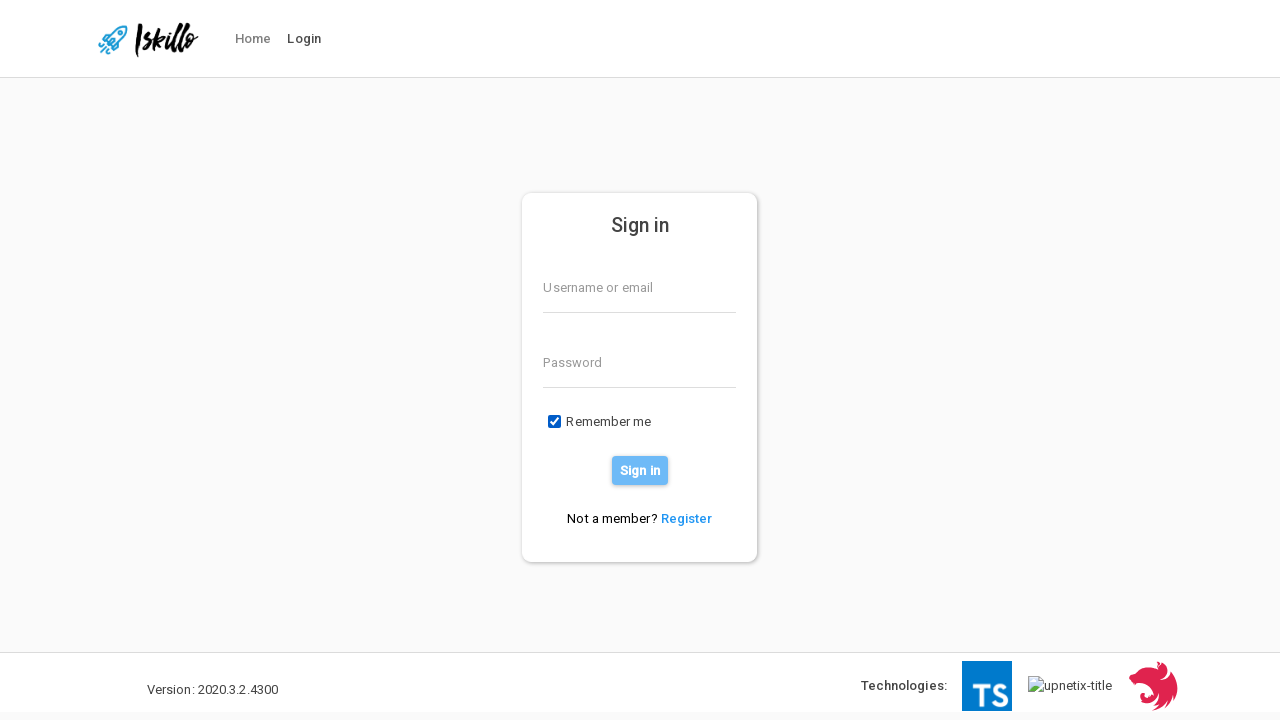